Tests add and remove element functionality by clicking Add Element button twice, verifying two delete buttons appear, then removing one and verifying one remains

Starting URL: http://the-internet.herokuapp.com/add_remove_elements/

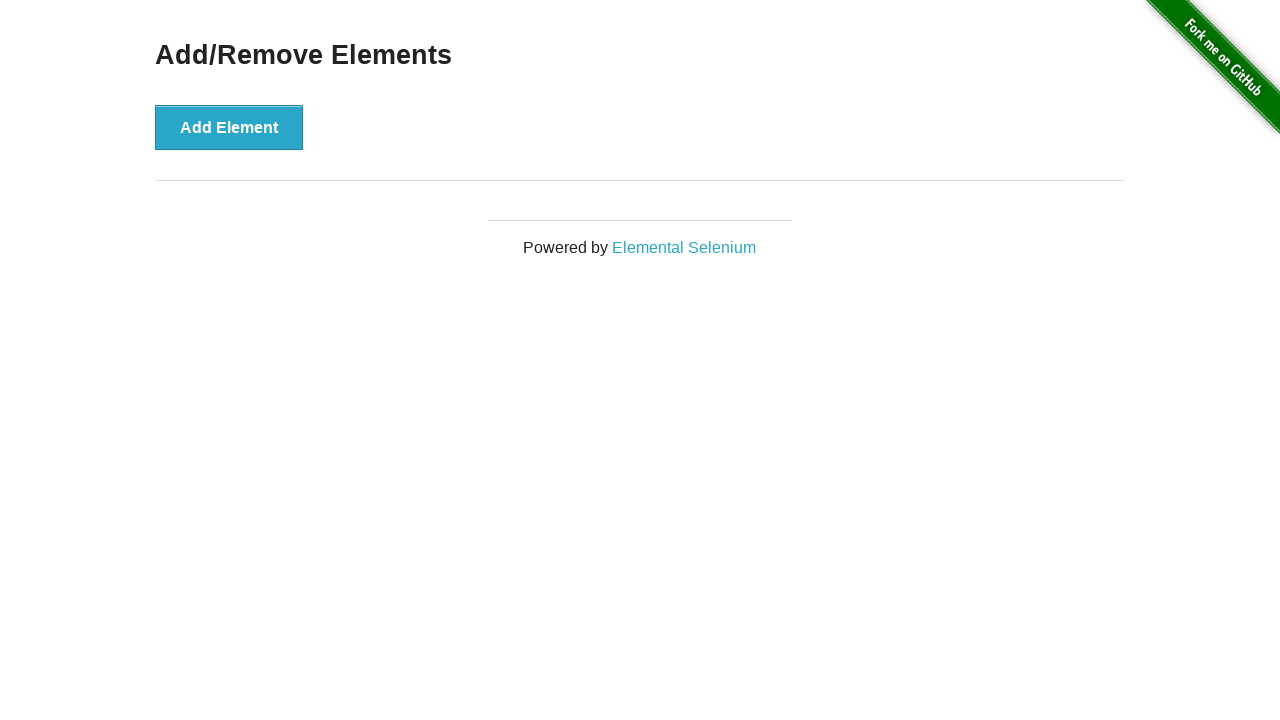

Navigated to add/remove elements test page
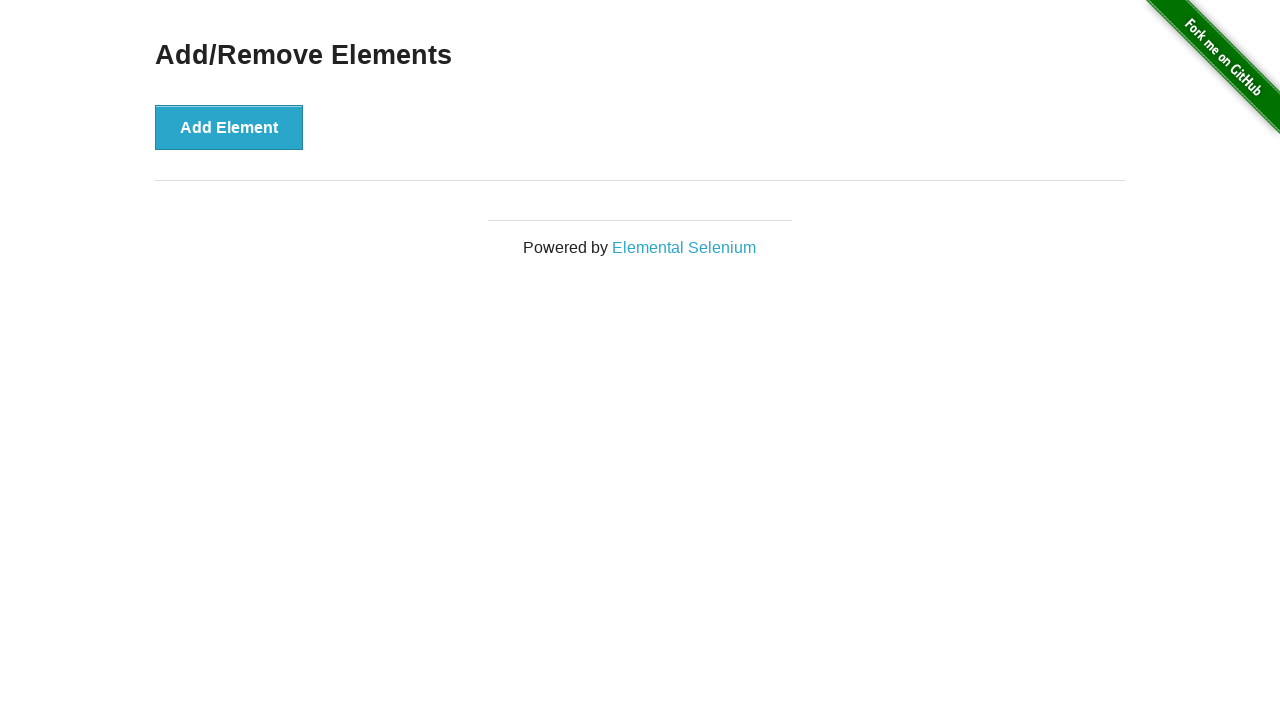

Clicked Add Element button (first time) at (229, 127) on button:text('Add Element')
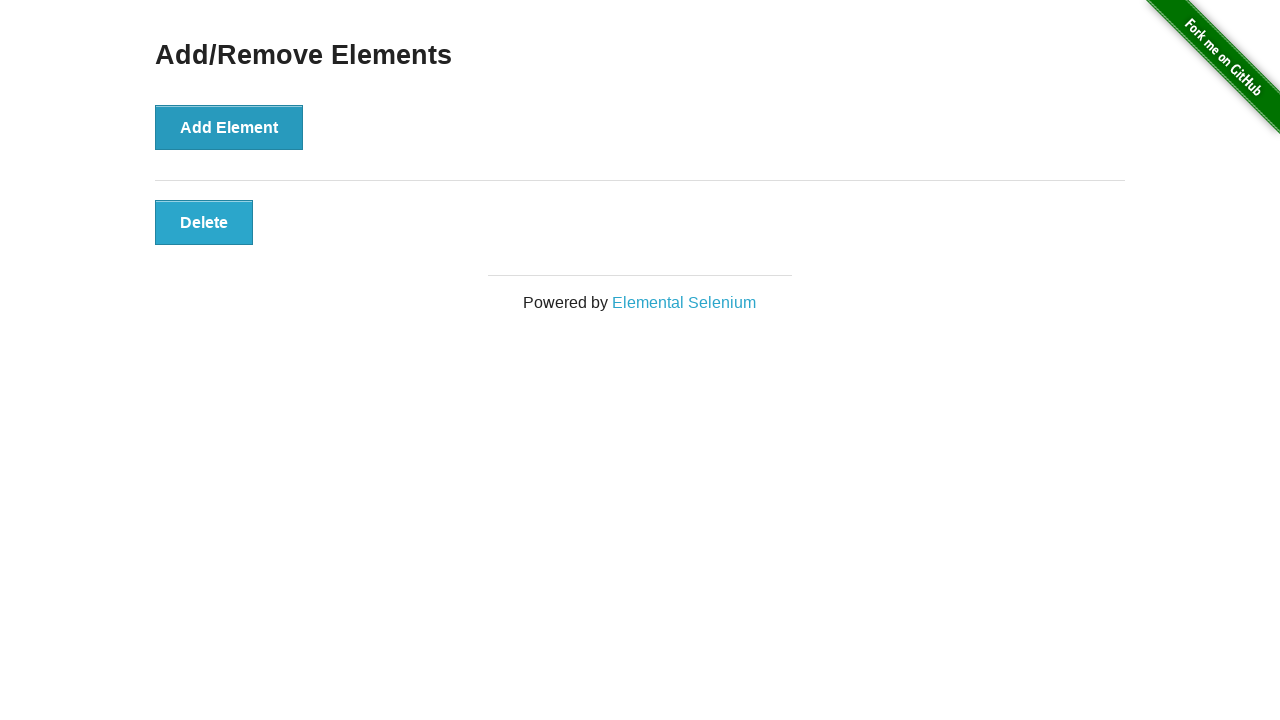

Clicked Add Element button (second time) at (229, 127) on button:text('Add Element')
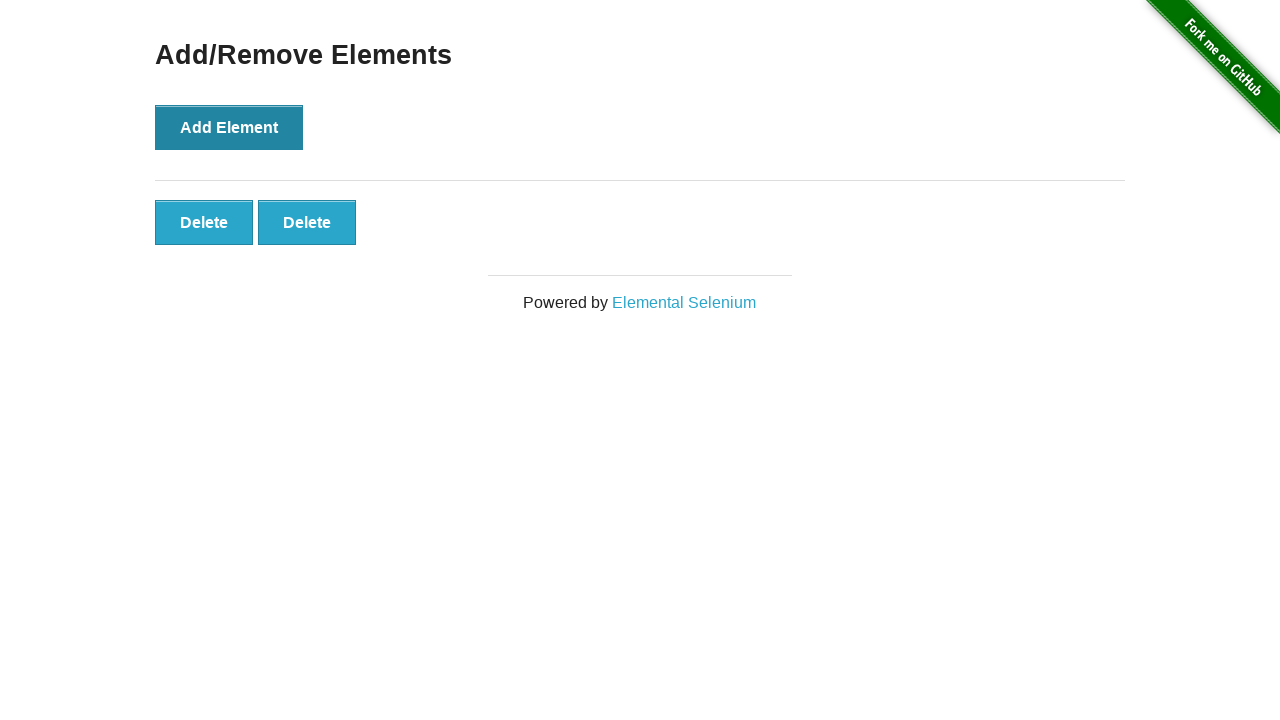

Verified that 2 delete buttons are present
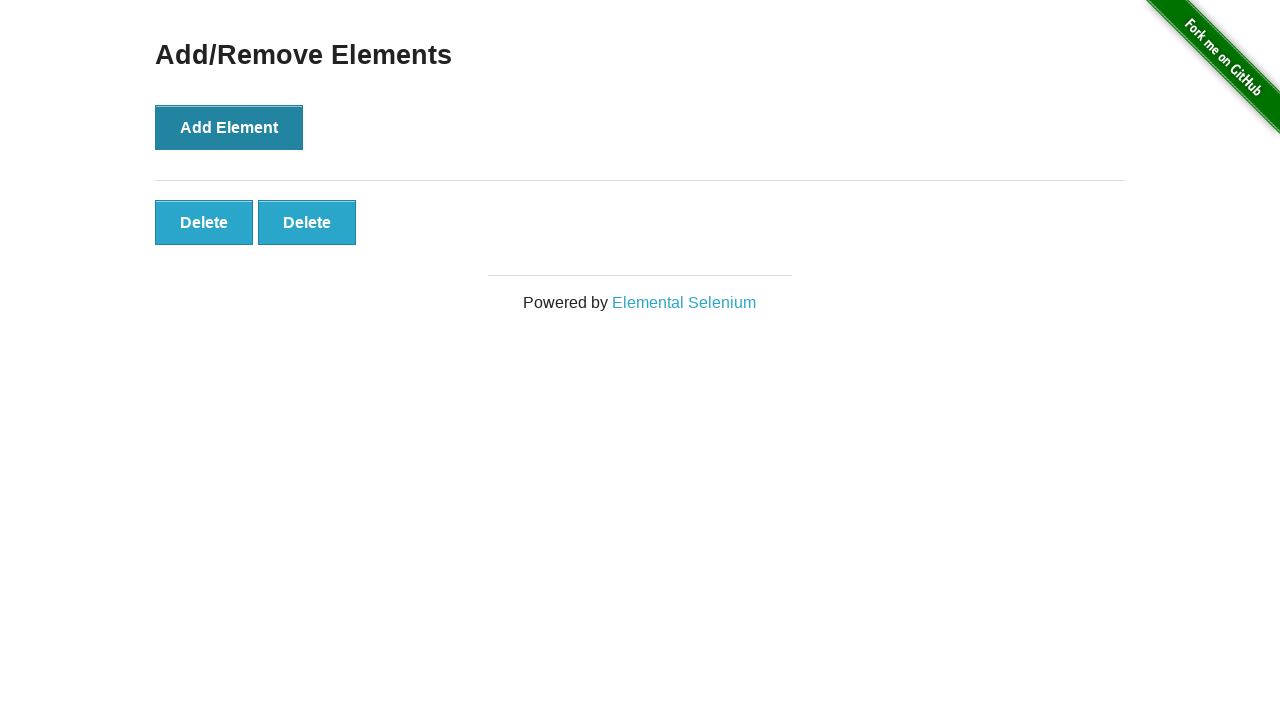

Clicked the second delete button to remove an element at (307, 222) on xpath=//*[@onclick='deleteElement()'] >> nth=1
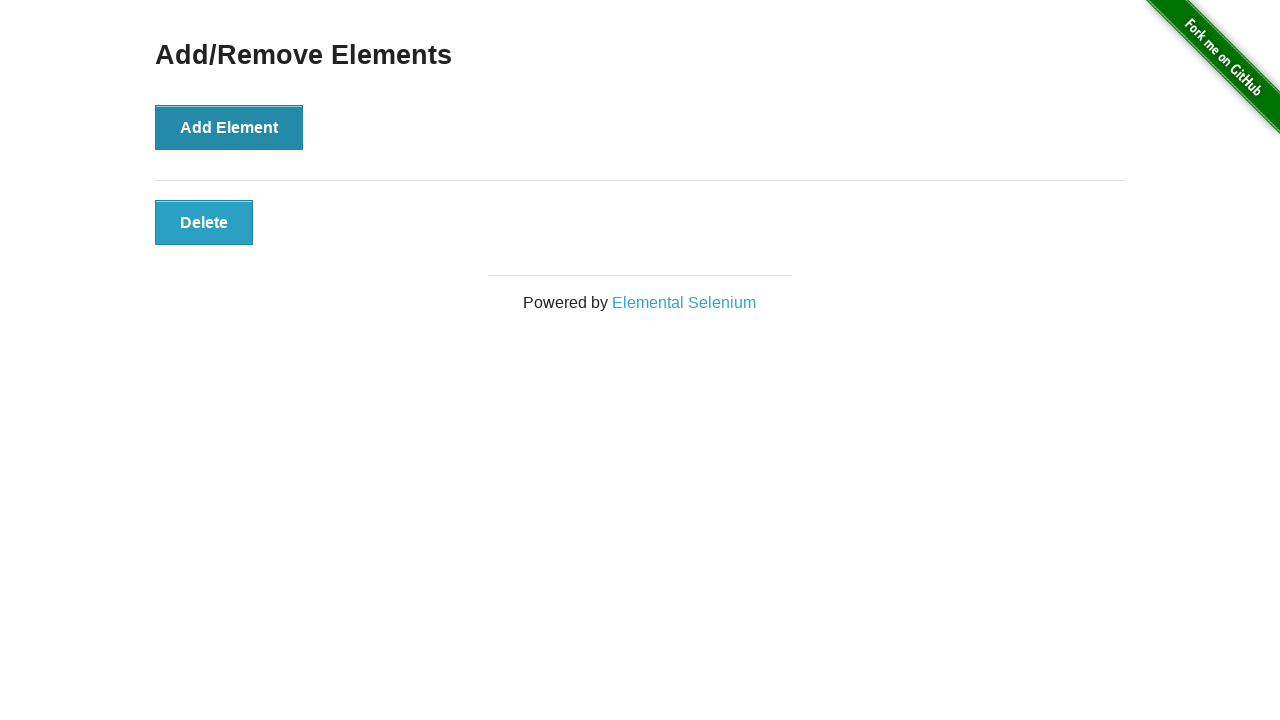

Verified that only 1 delete button remains
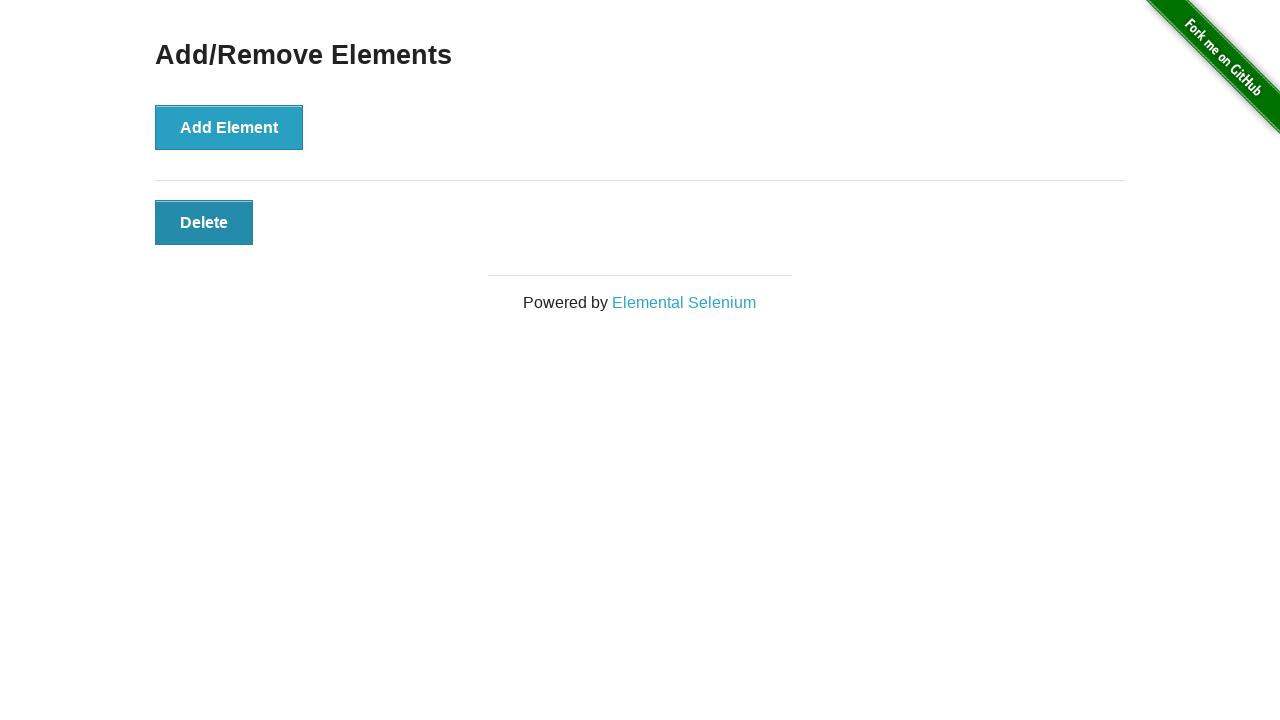

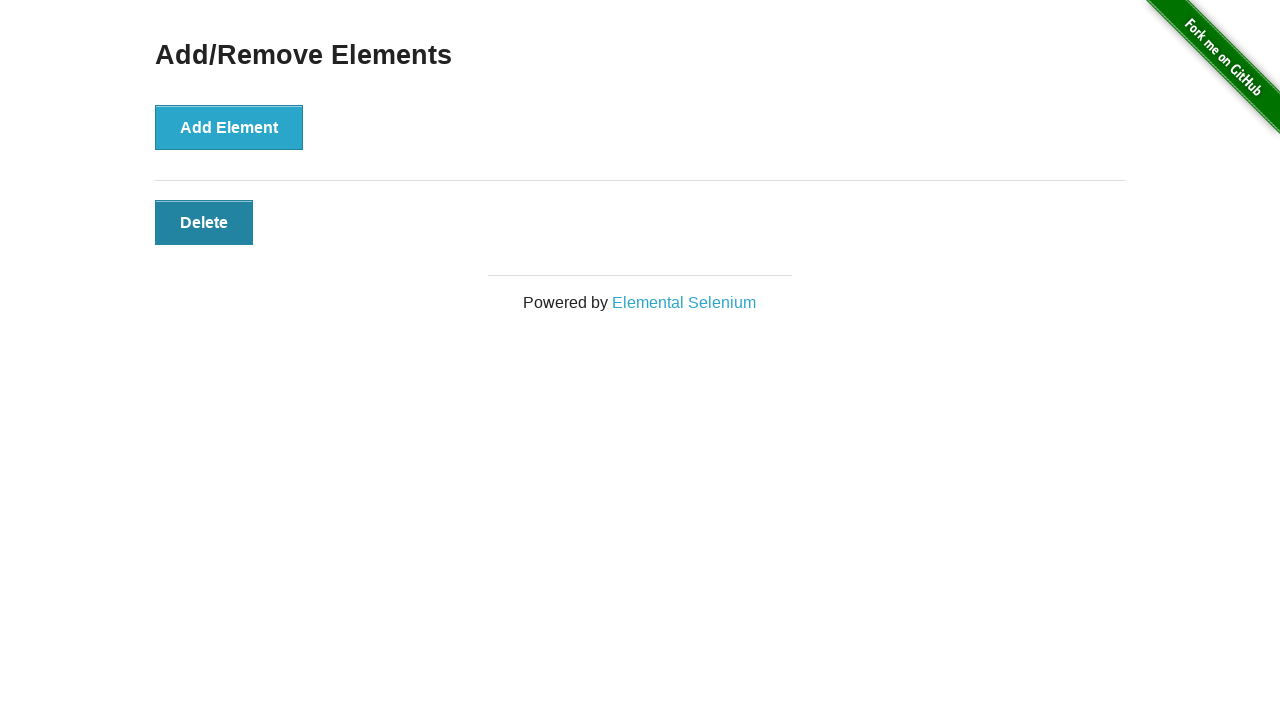